Navigates to MakeMyTrip website and maximizes the browser window

Starting URL: https://www.makemytrip.com/

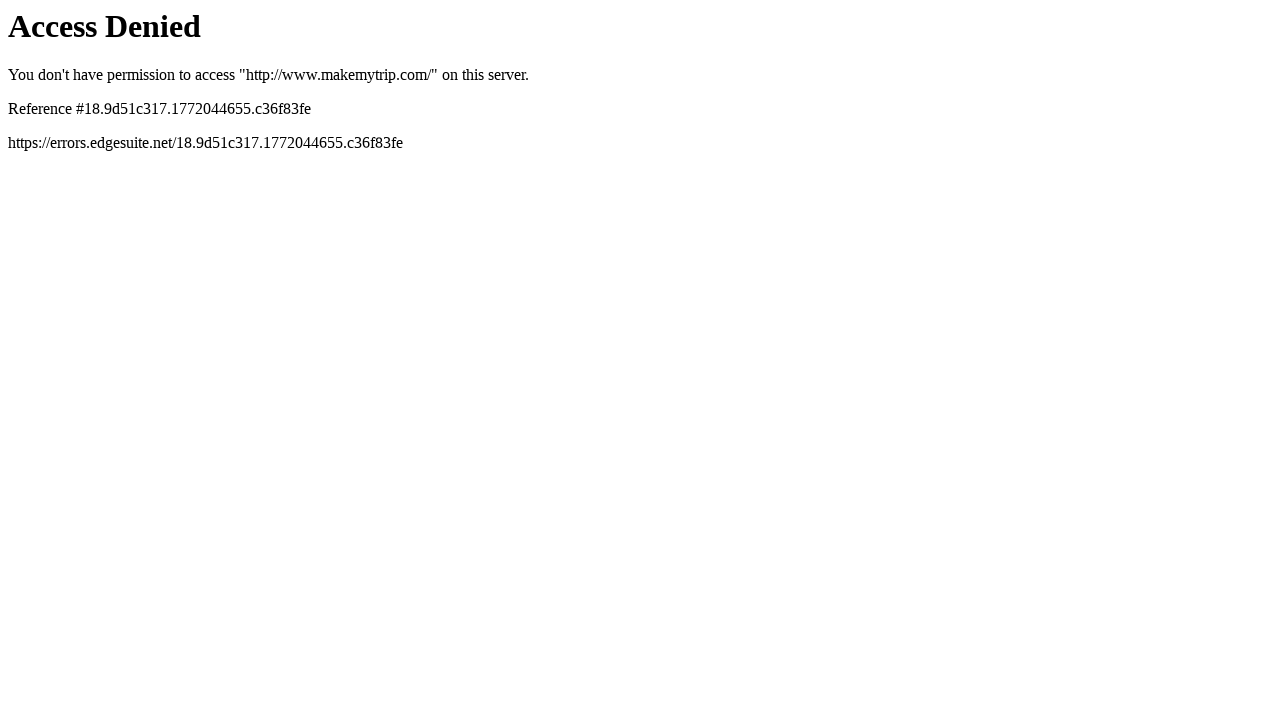

Navigated to MakeMyTrip website
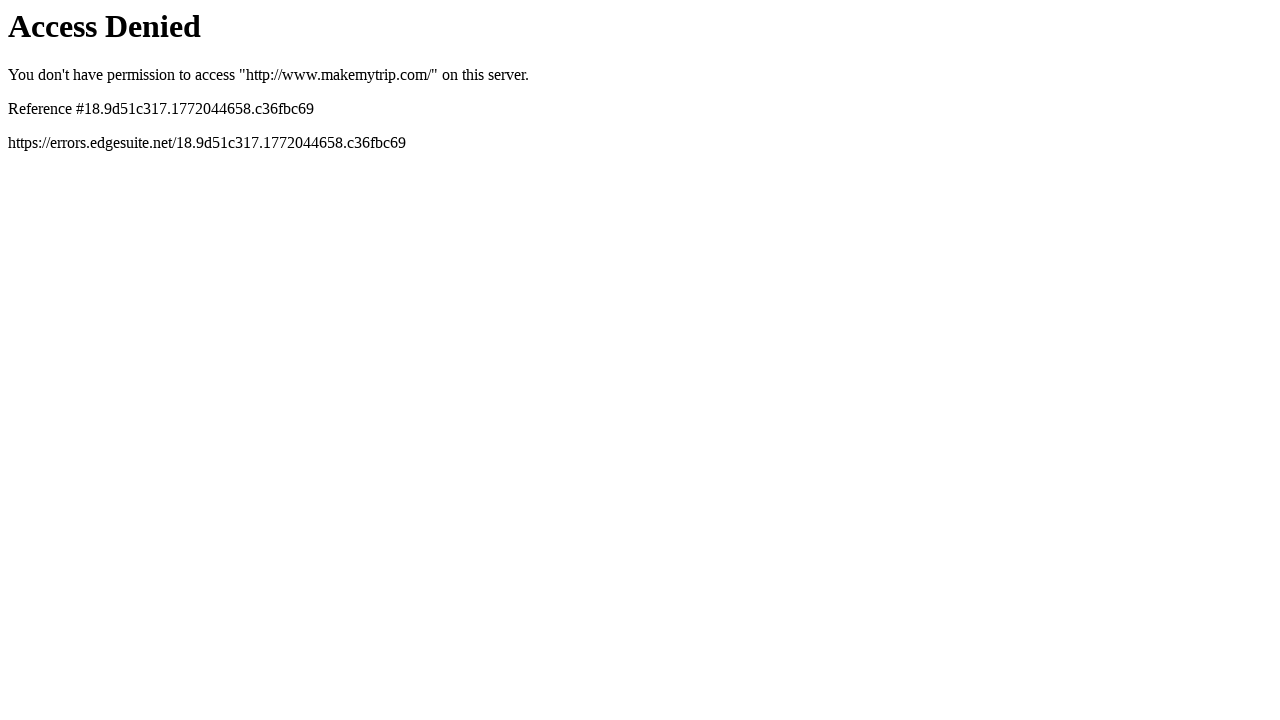

Maximized browser window
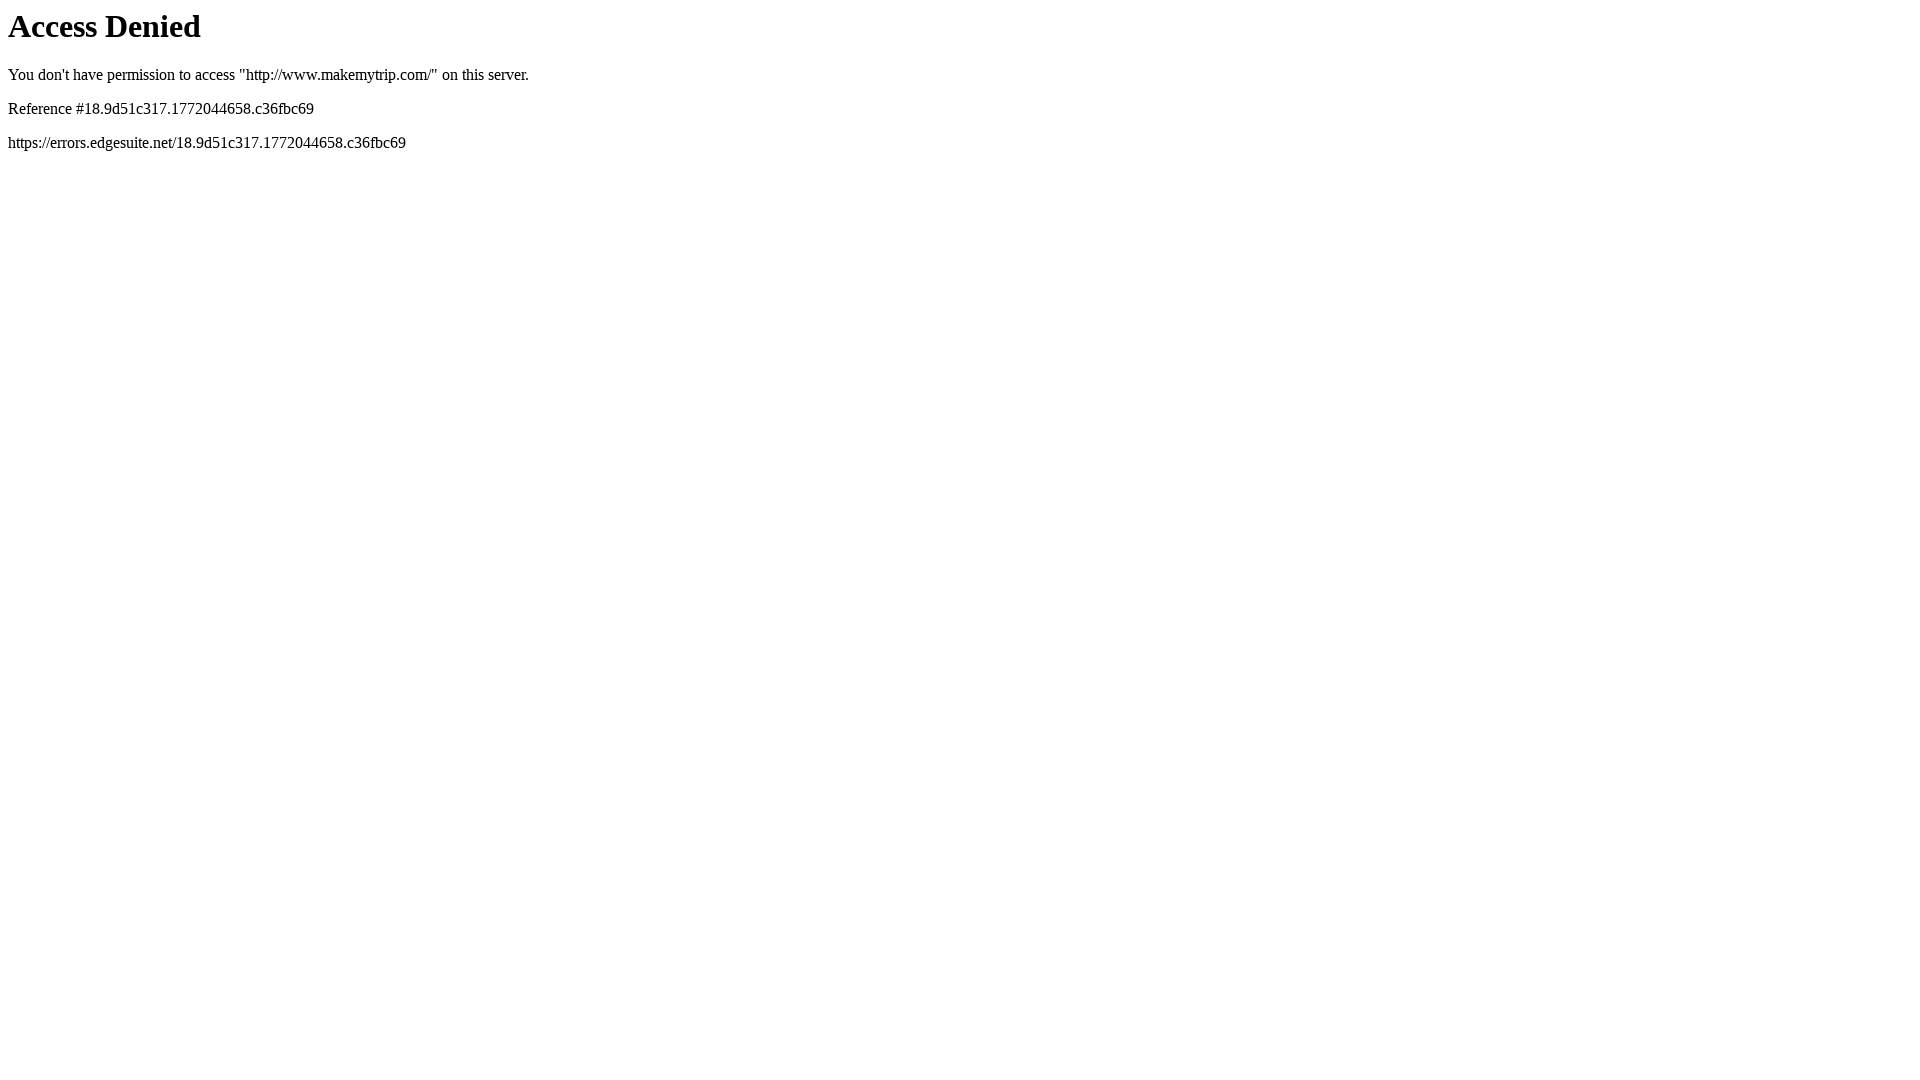

Retrieved page title to verify page load
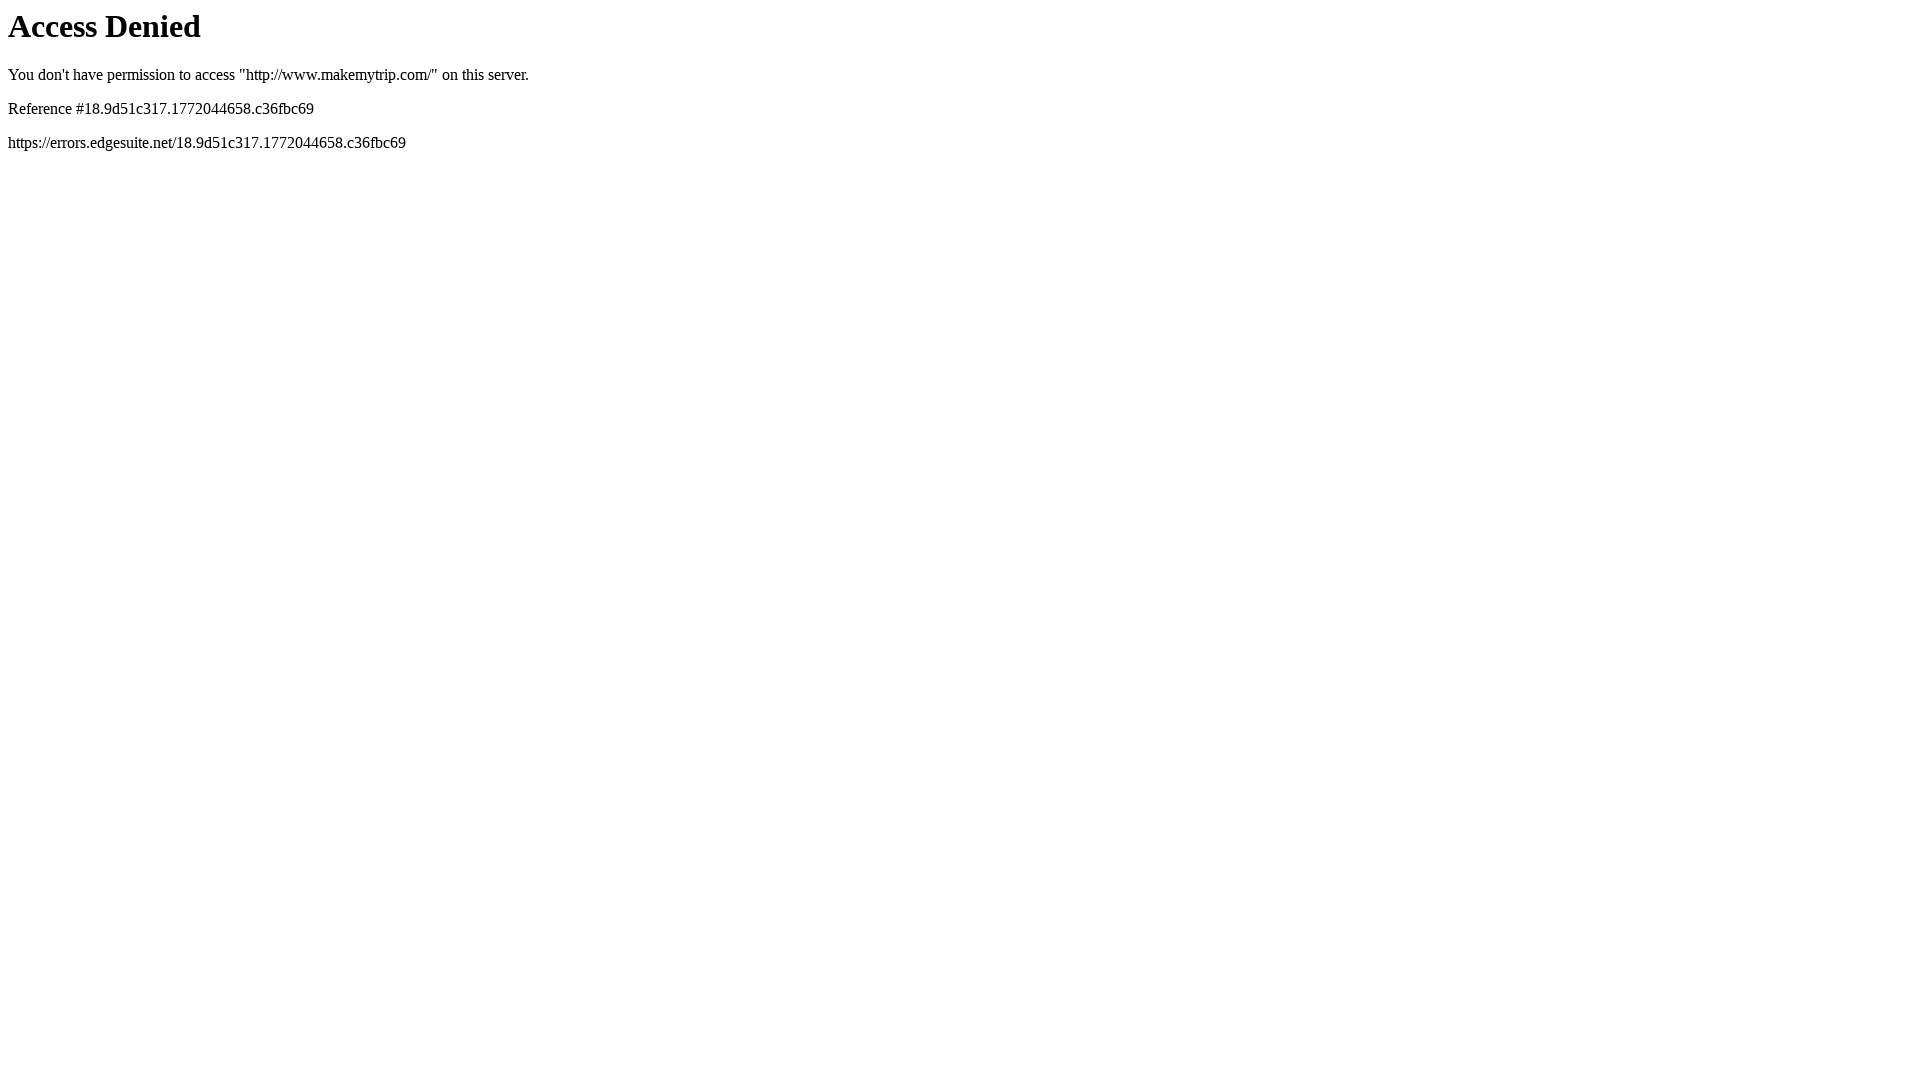

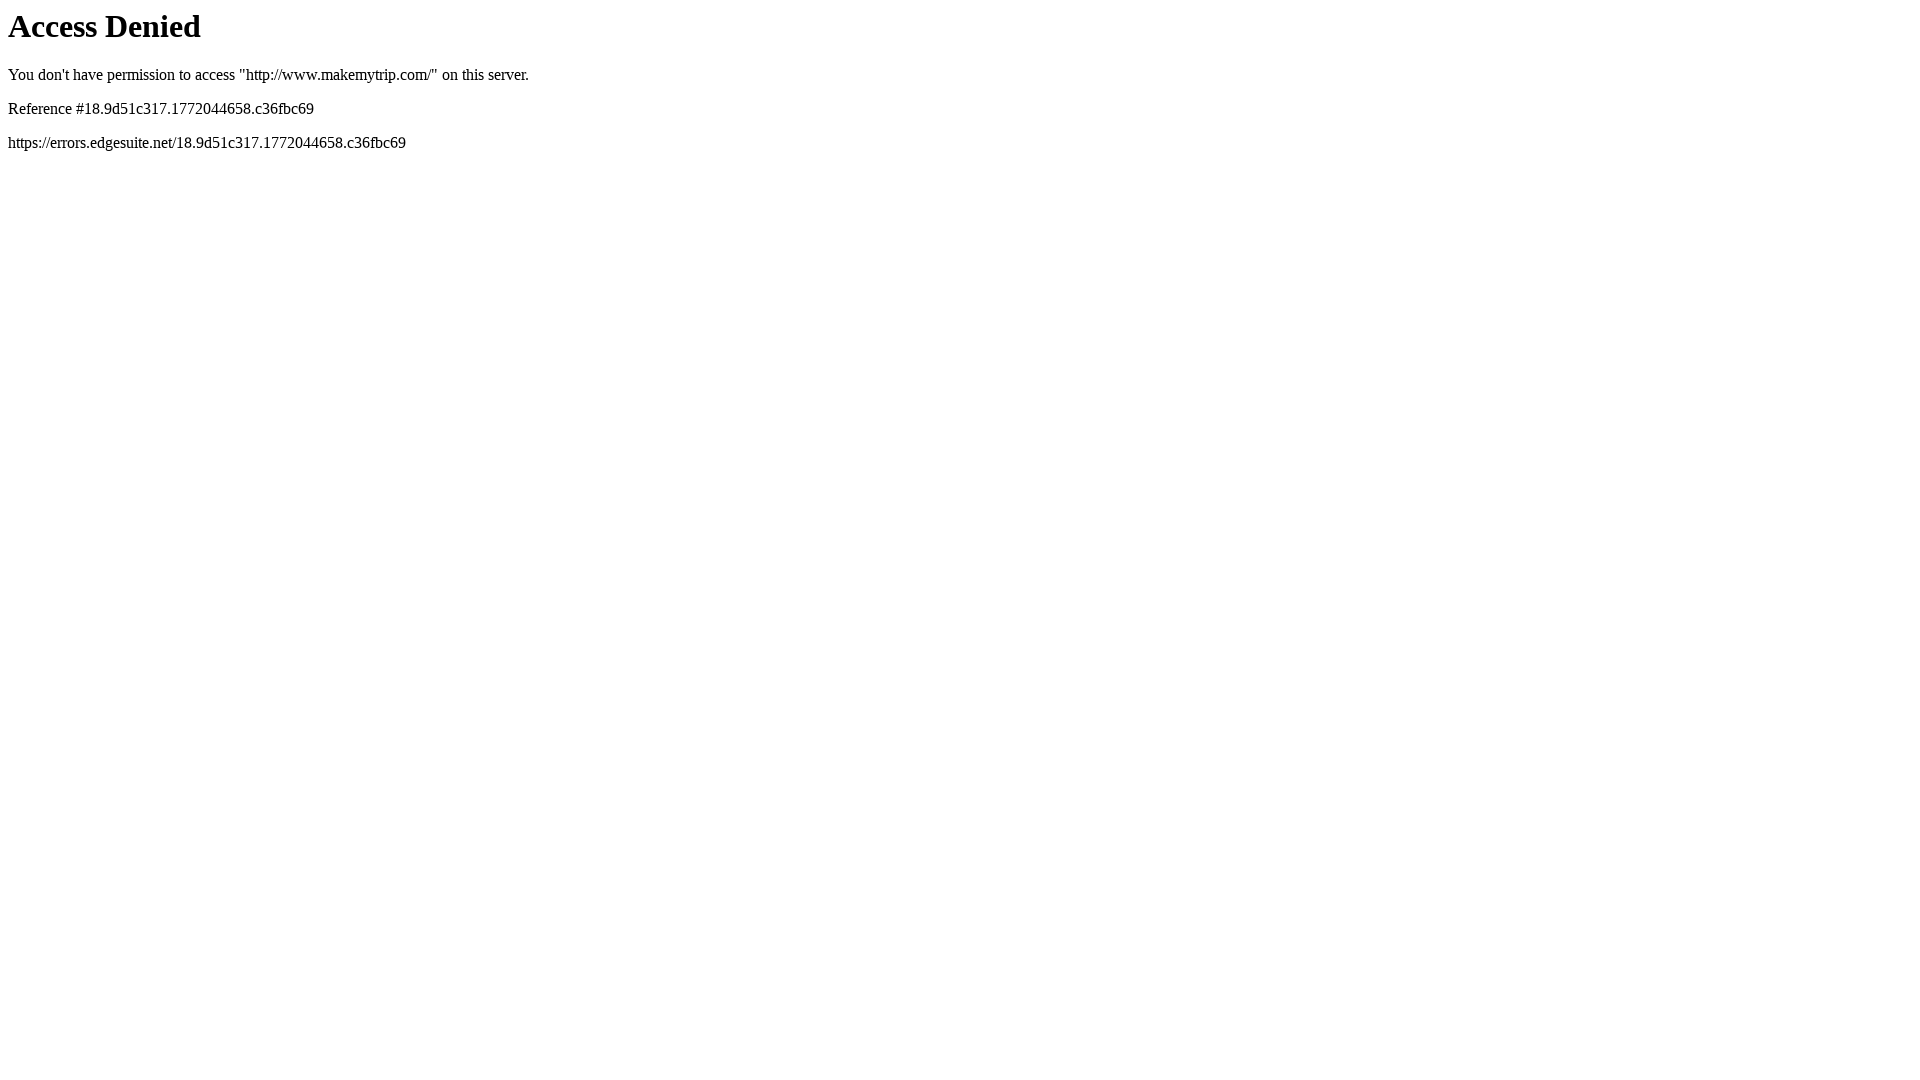